Tests that entered text is trimmed when editing a todo item

Starting URL: https://demo.playwright.dev/todomvc

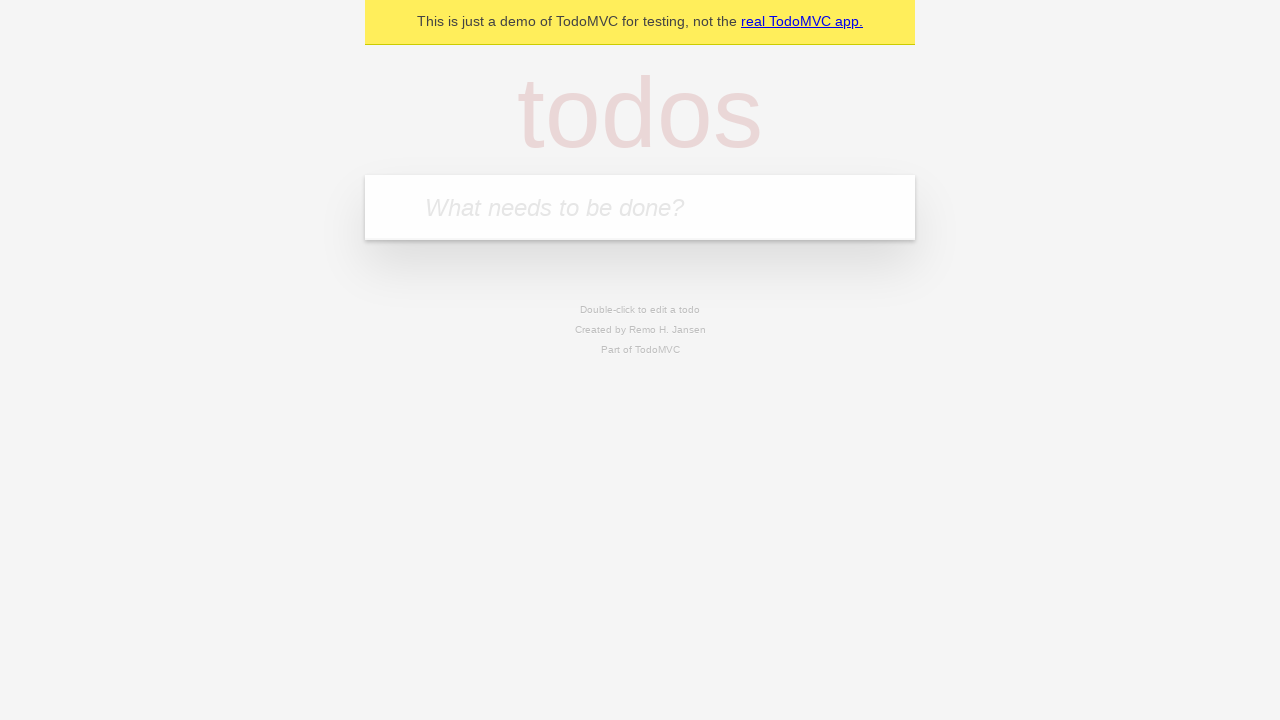

Filled todo input with 'buy some cheese' on internal:attr=[placeholder="What needs to be done?"i]
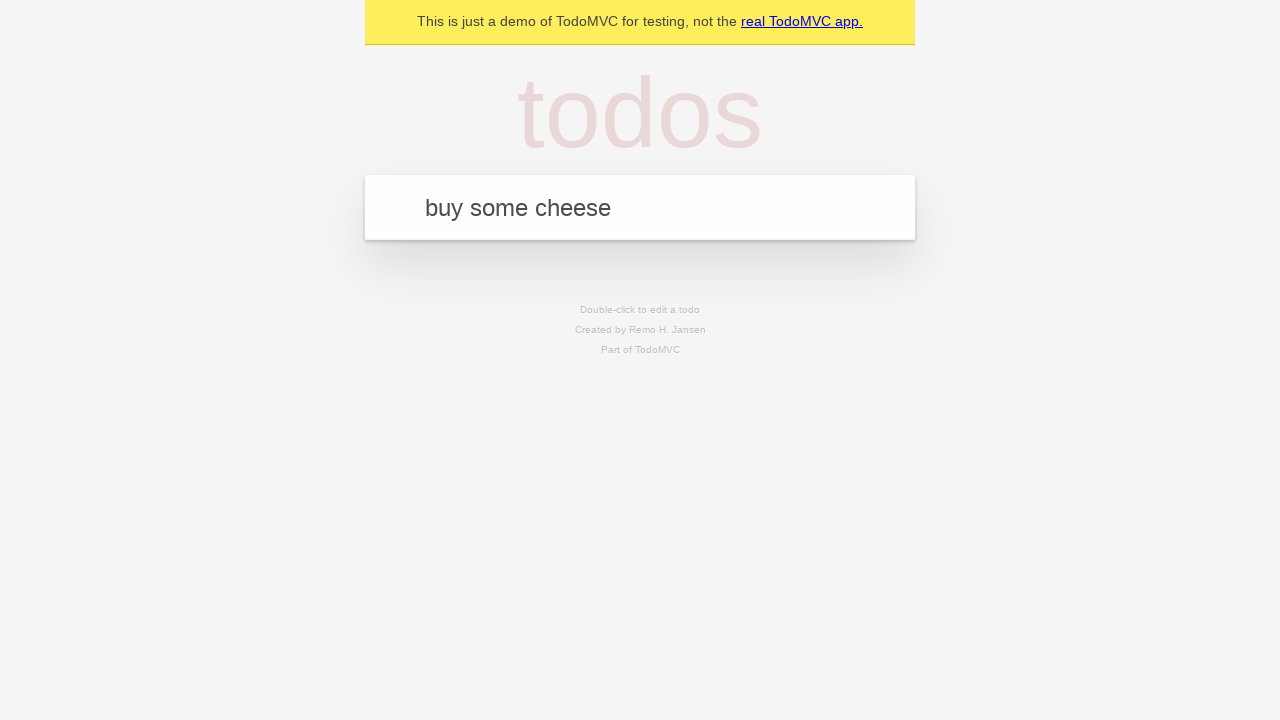

Pressed Enter to create todo 'buy some cheese' on internal:attr=[placeholder="What needs to be done?"i]
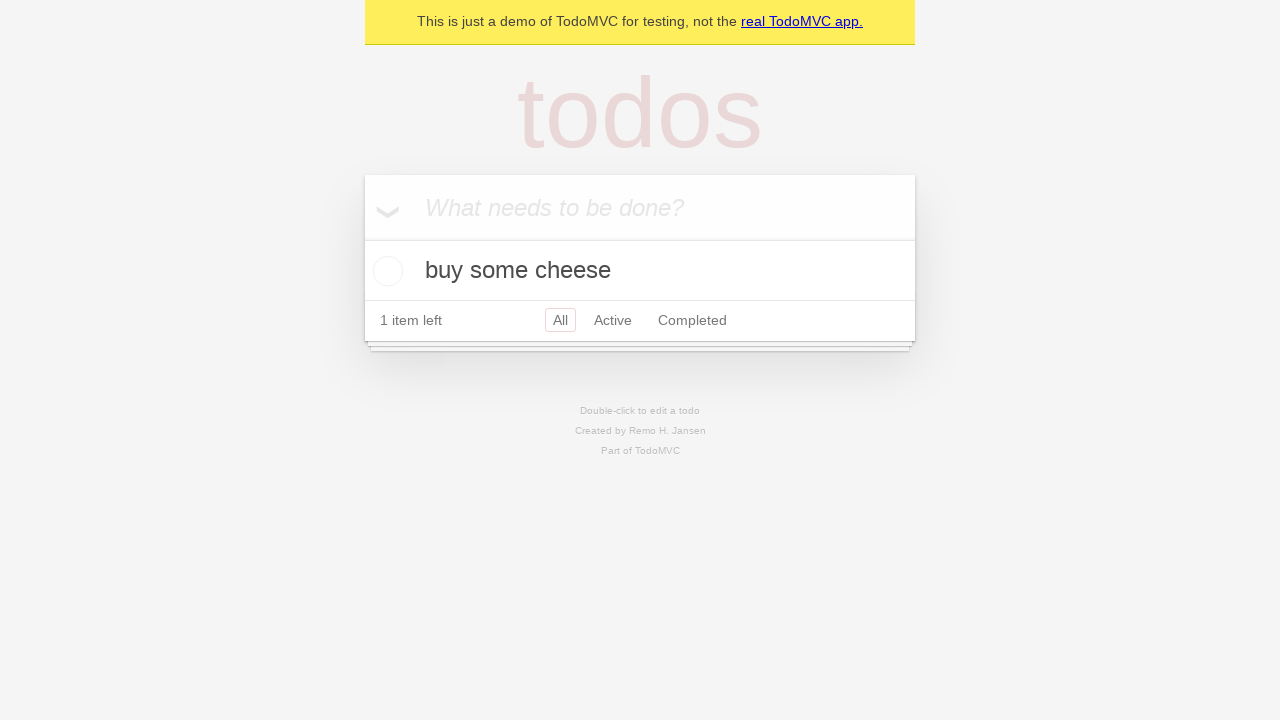

Filled todo input with 'feed the cat' on internal:attr=[placeholder="What needs to be done?"i]
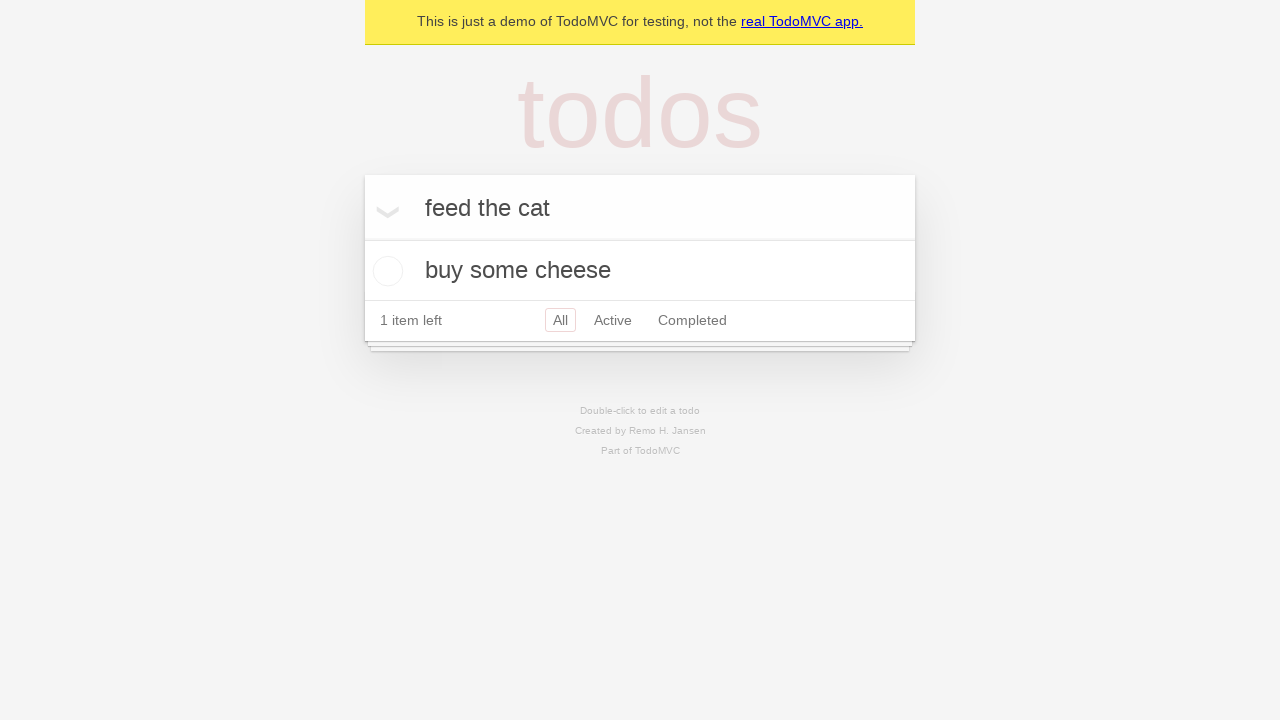

Pressed Enter to create todo 'feed the cat' on internal:attr=[placeholder="What needs to be done?"i]
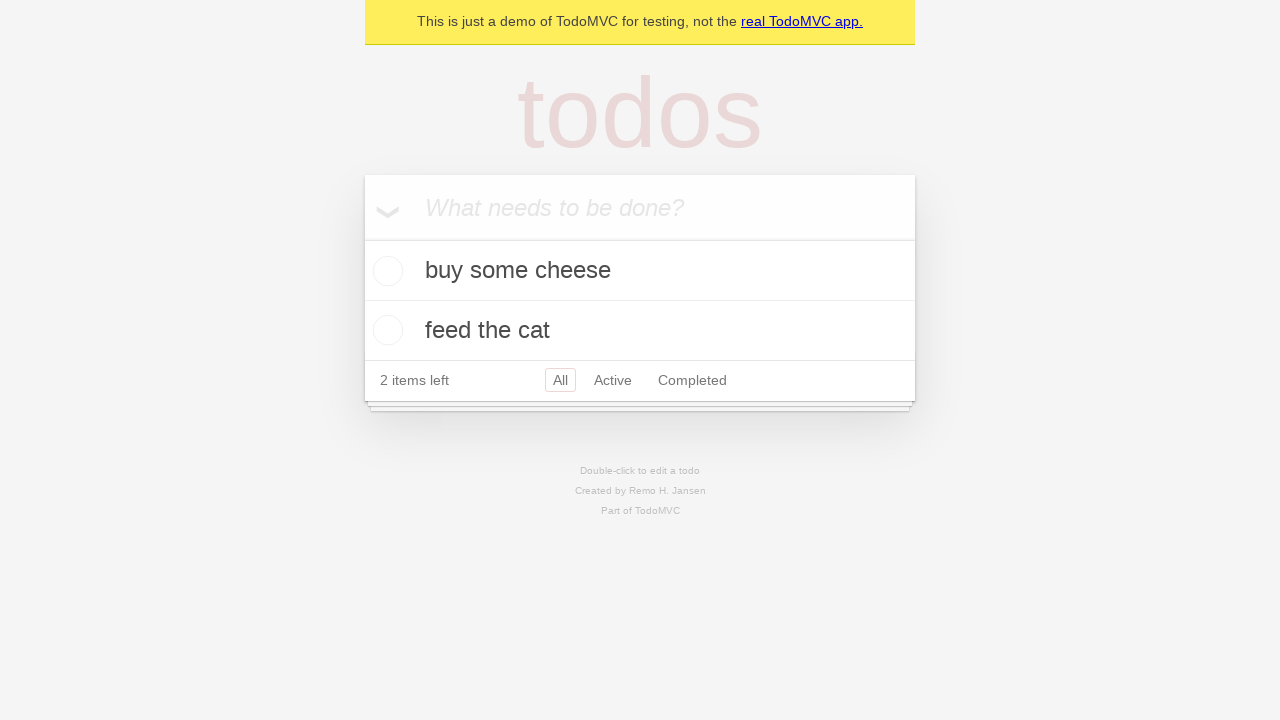

Filled todo input with 'book a doctors appointment' on internal:attr=[placeholder="What needs to be done?"i]
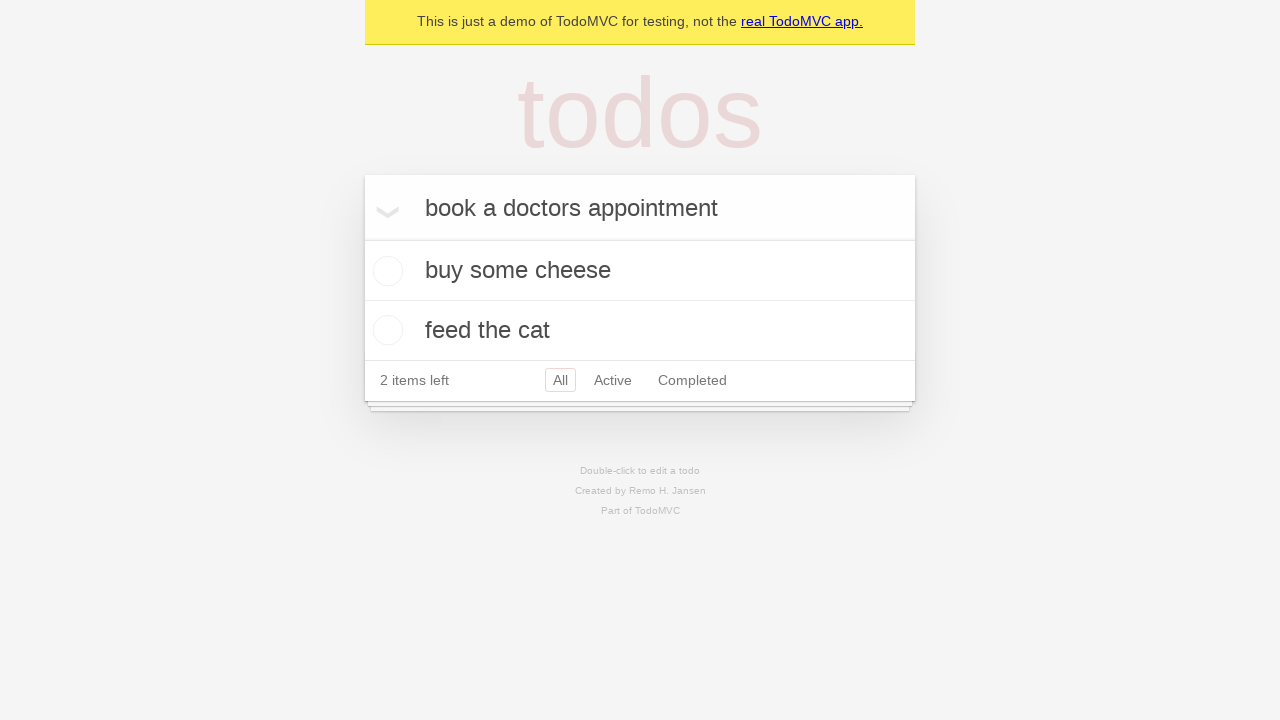

Pressed Enter to create todo 'book a doctors appointment' on internal:attr=[placeholder="What needs to be done?"i]
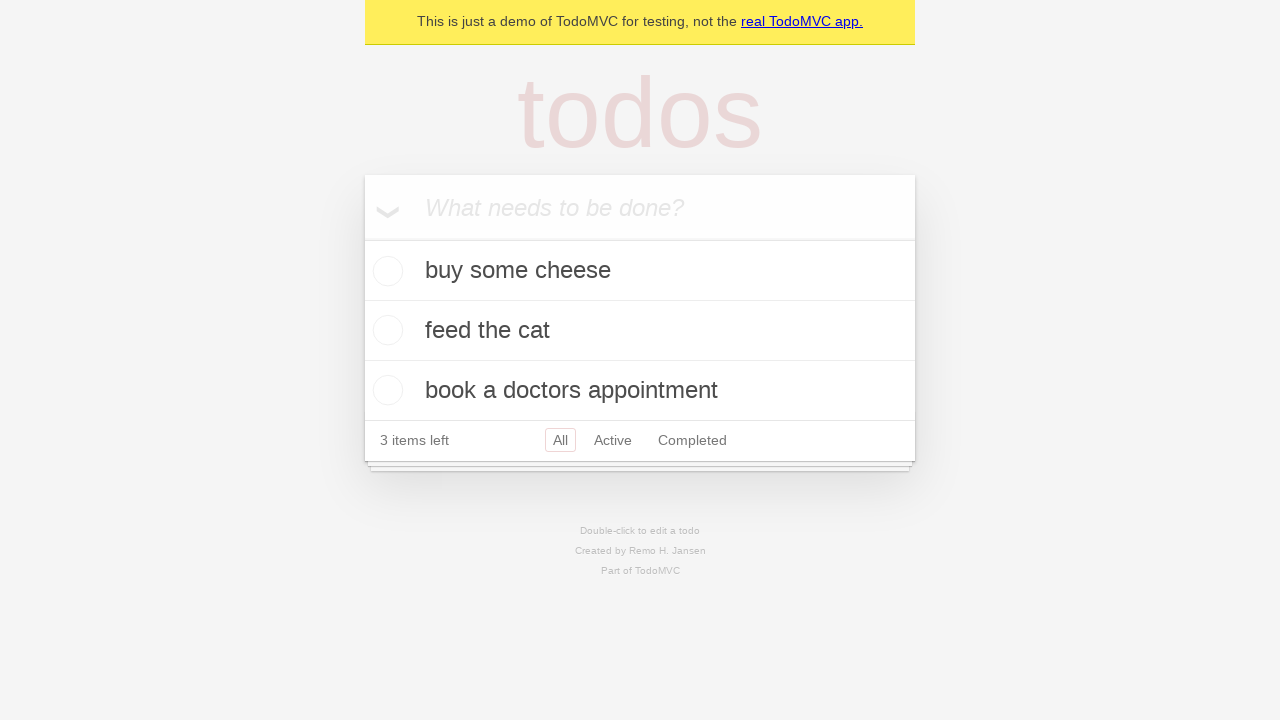

Located all todo items
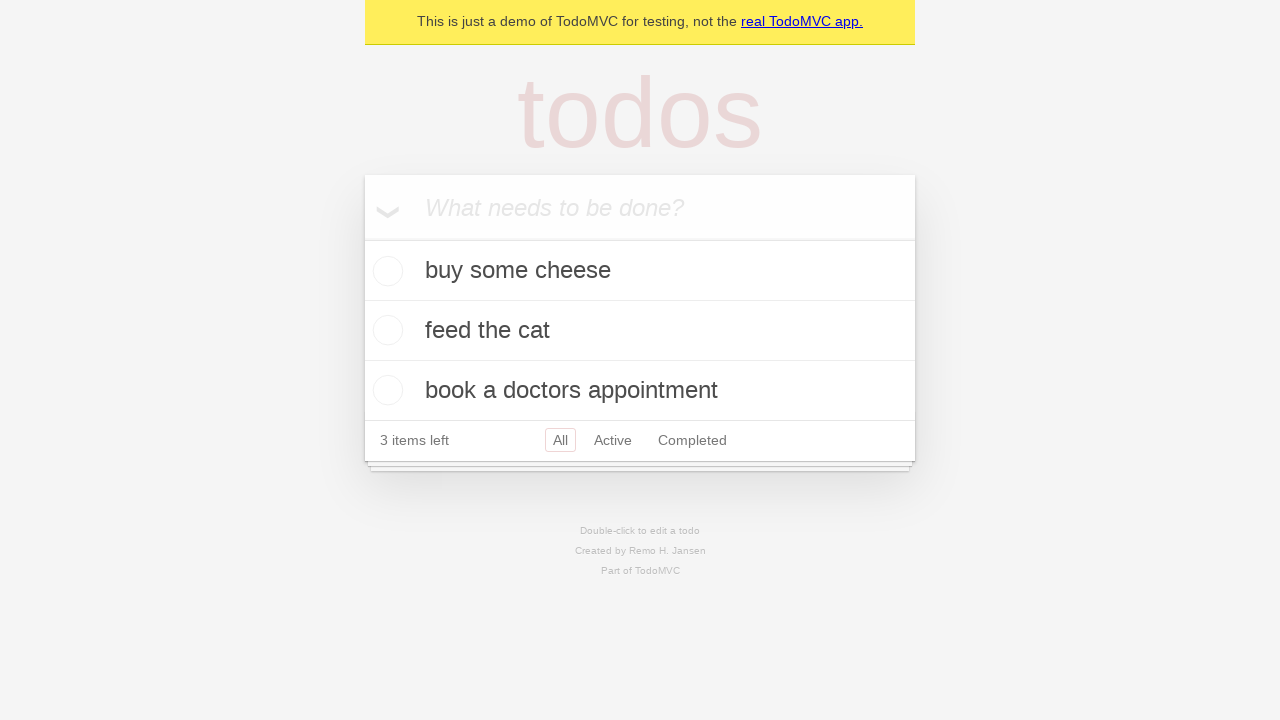

Double-clicked second todo item to enter edit mode at (640, 331) on internal:testid=[data-testid="todo-item"s] >> nth=1
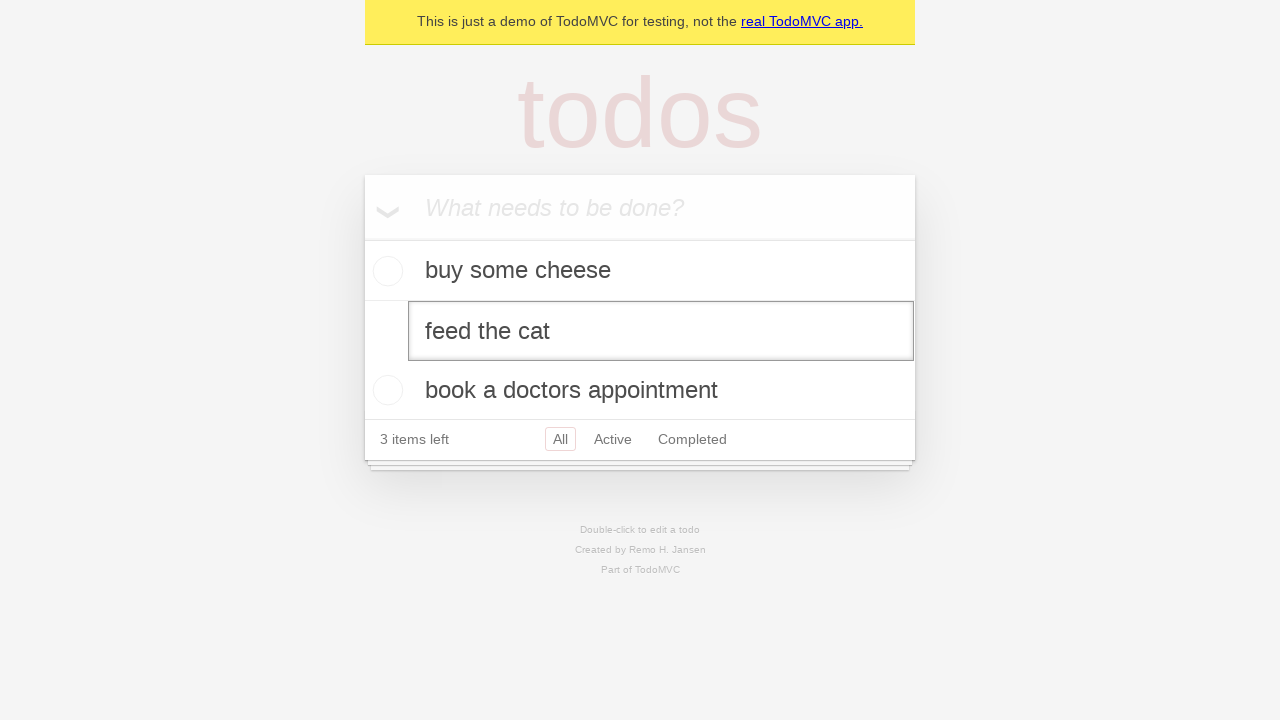

Filled edit field with text containing leading and trailing whitespace on internal:testid=[data-testid="todo-item"s] >> nth=1 >> internal:role=textbox[nam
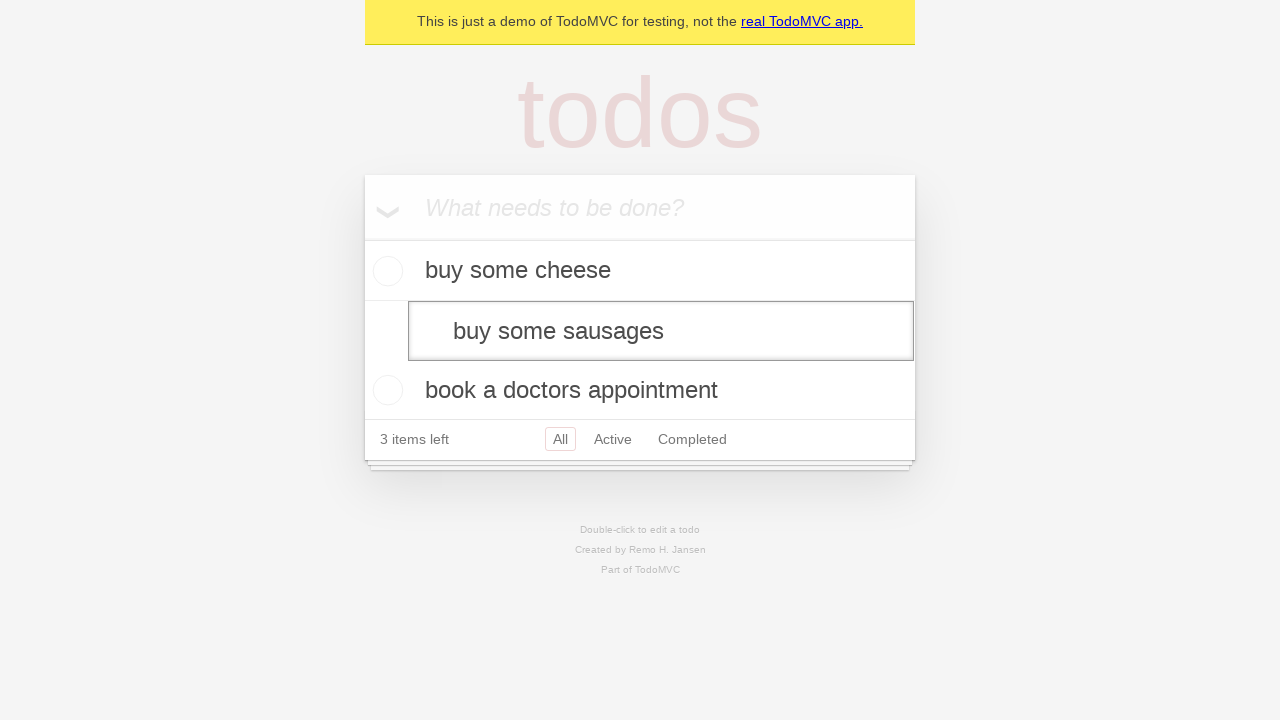

Pressed Enter to submit edited todo with trimmed text on internal:testid=[data-testid="todo-item"s] >> nth=1 >> internal:role=textbox[nam
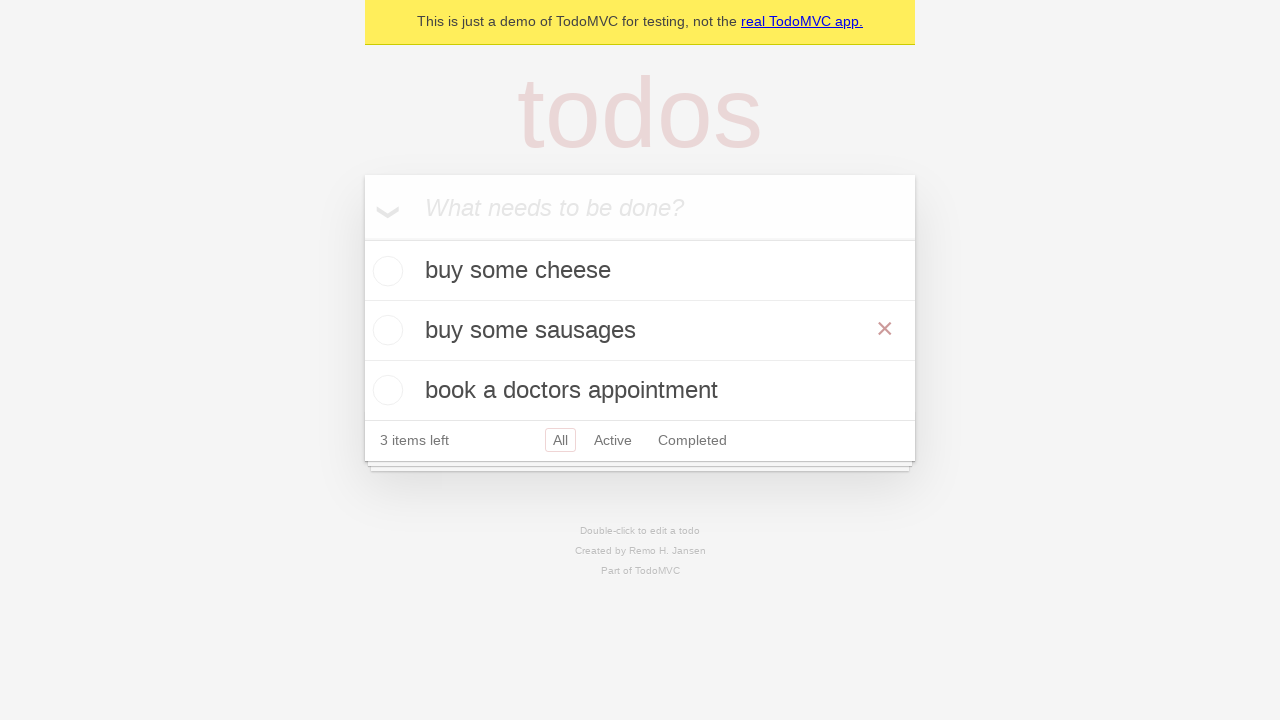

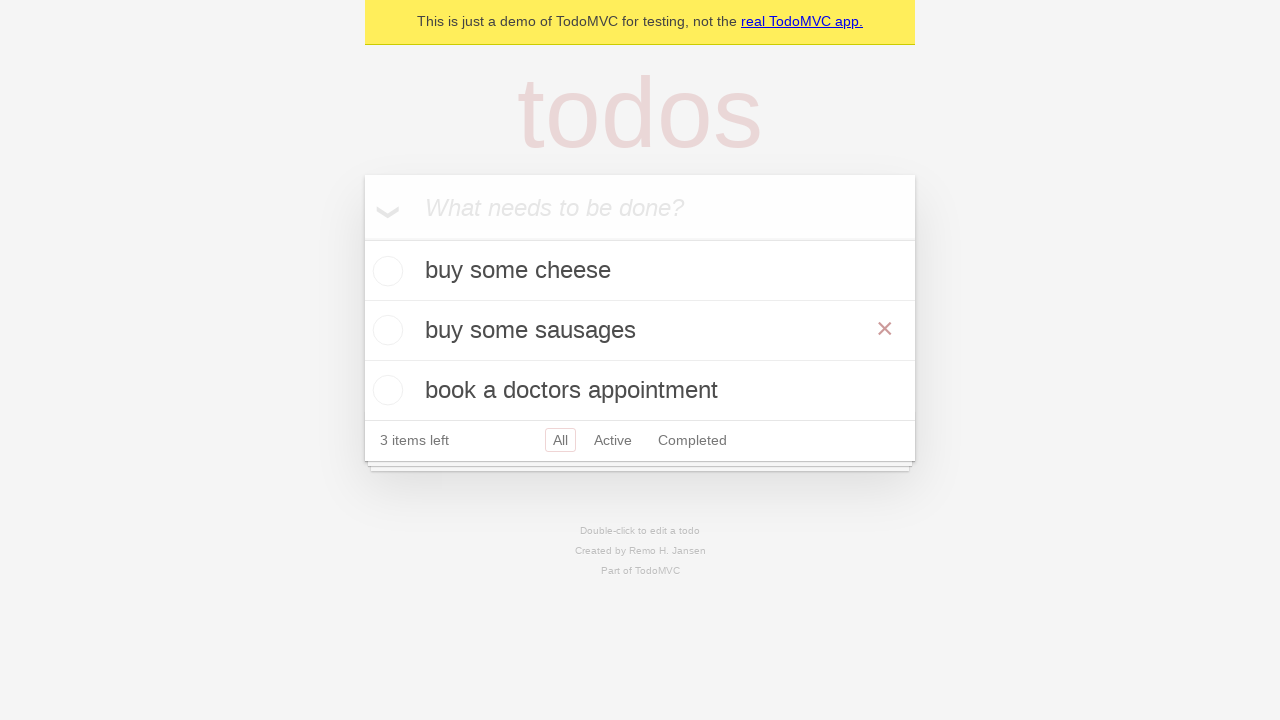